Demonstrates filling the First Name field on a registration demo page using XPath selectors. The script fills the same field twice to show different XPath approaches.

Starting URL: https://demo.automationtesting.in/Register.html

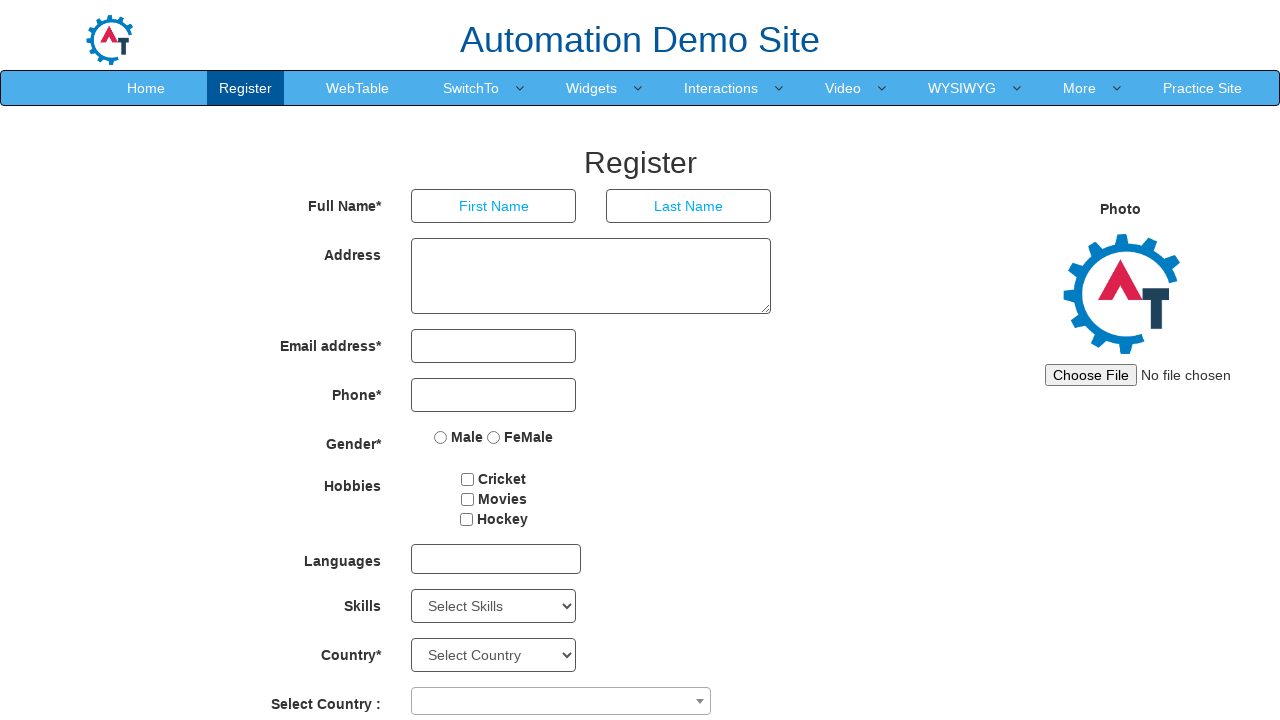

Filled First Name field with 'test' using absolute XPath selector on //html/body/section/div/div/div[2]/form/div/div/input
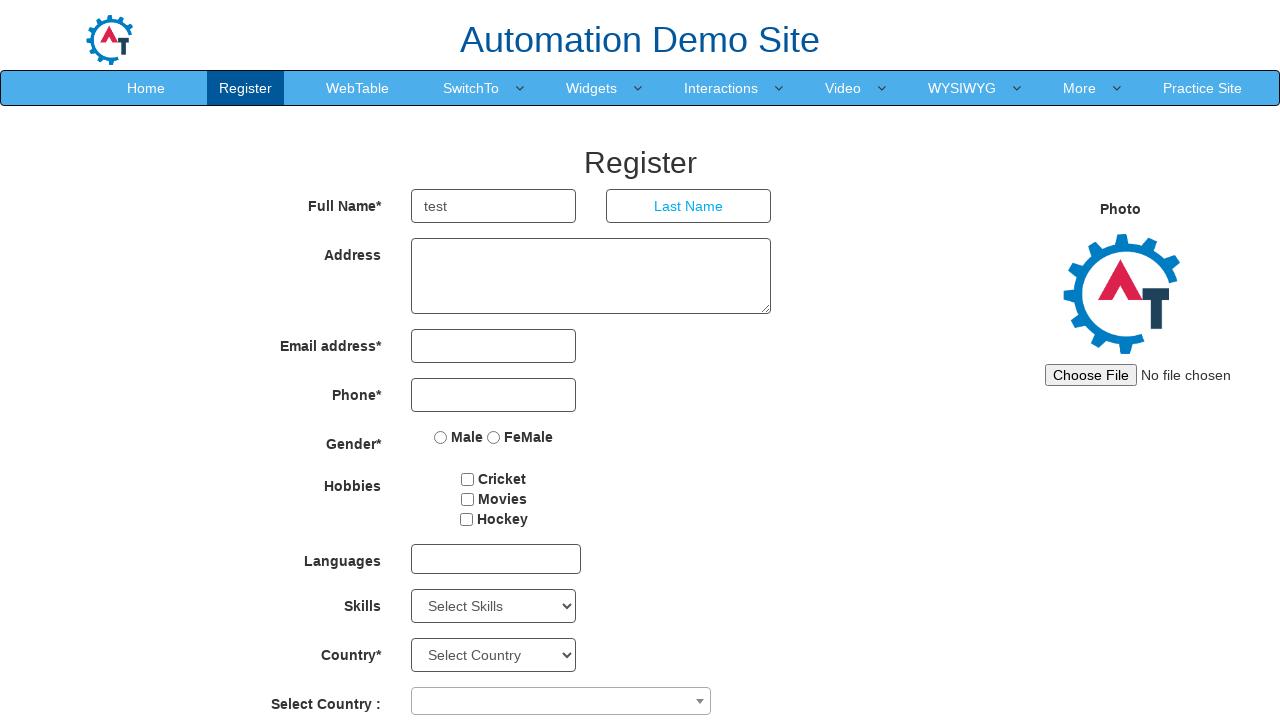

Filled First Name field with 'Michael' using placeholder attribute selector on input[placeholder='First Name']
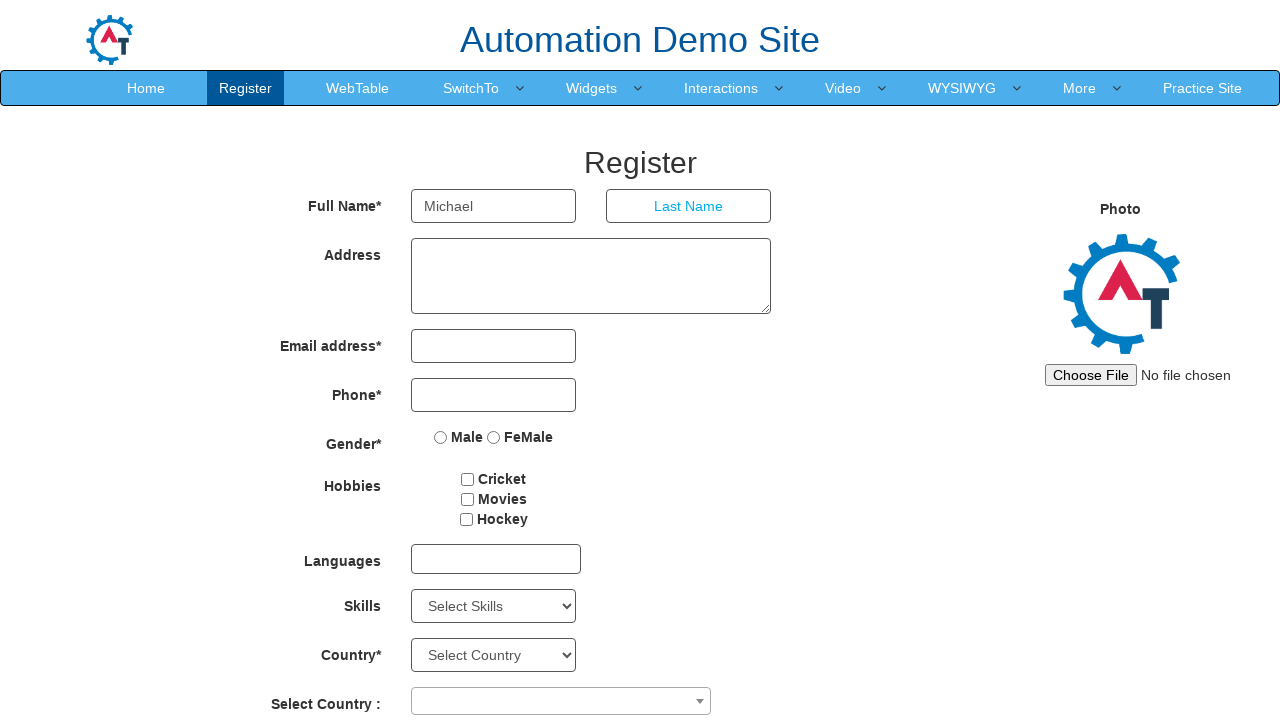

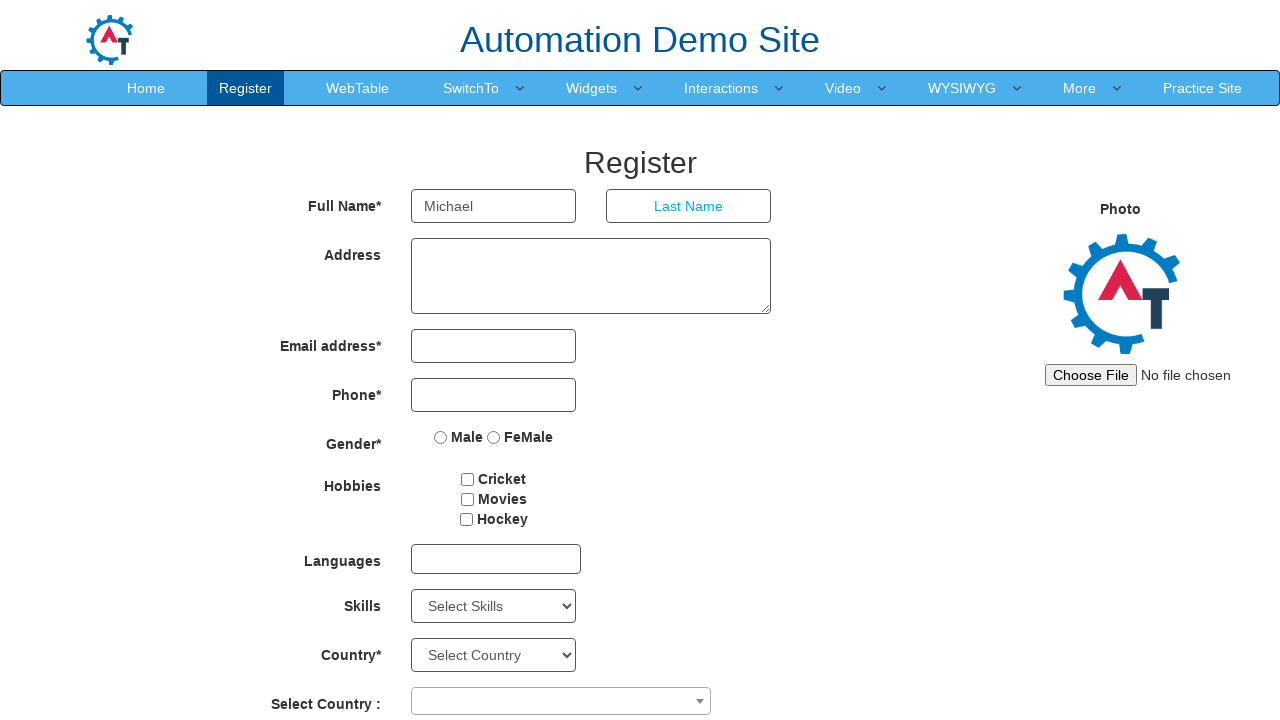